Waits for a price to reach $100, books it, then solves a math problem by calculating the logarithm of a trigonometric expression

Starting URL: http://suninjuly.github.io/explicit_wait2.html

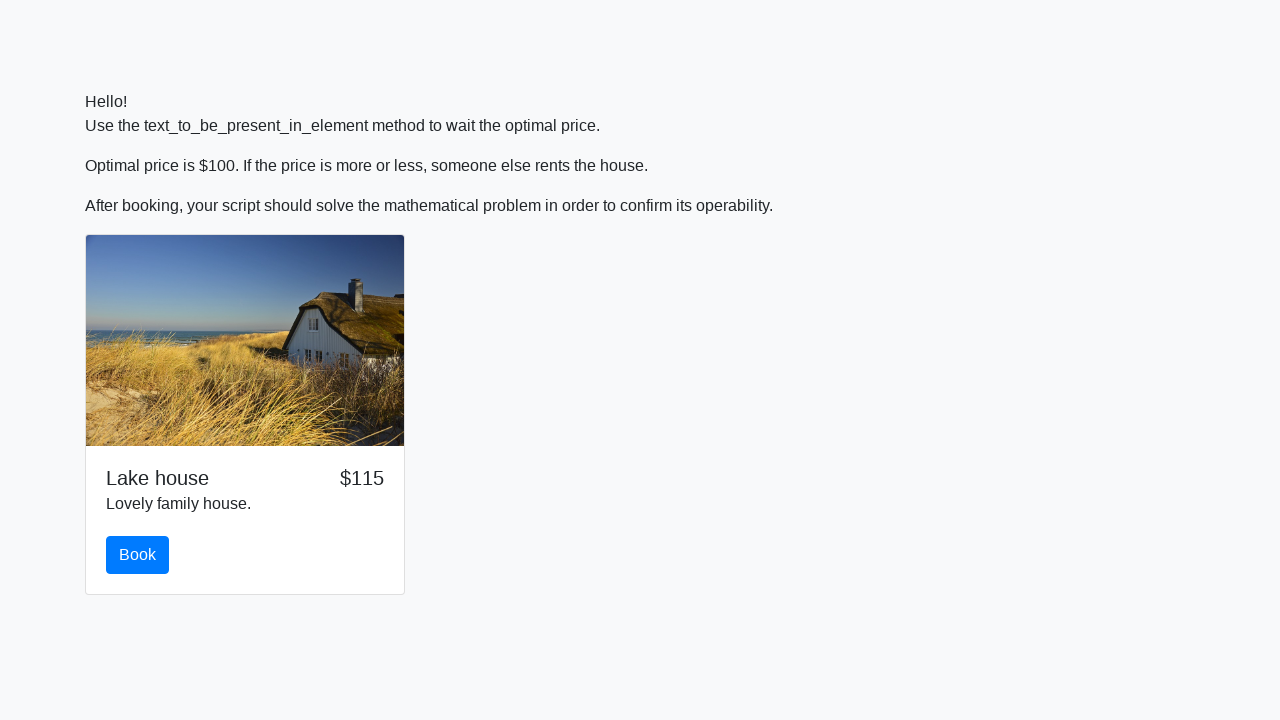

Waited for price to reach $100
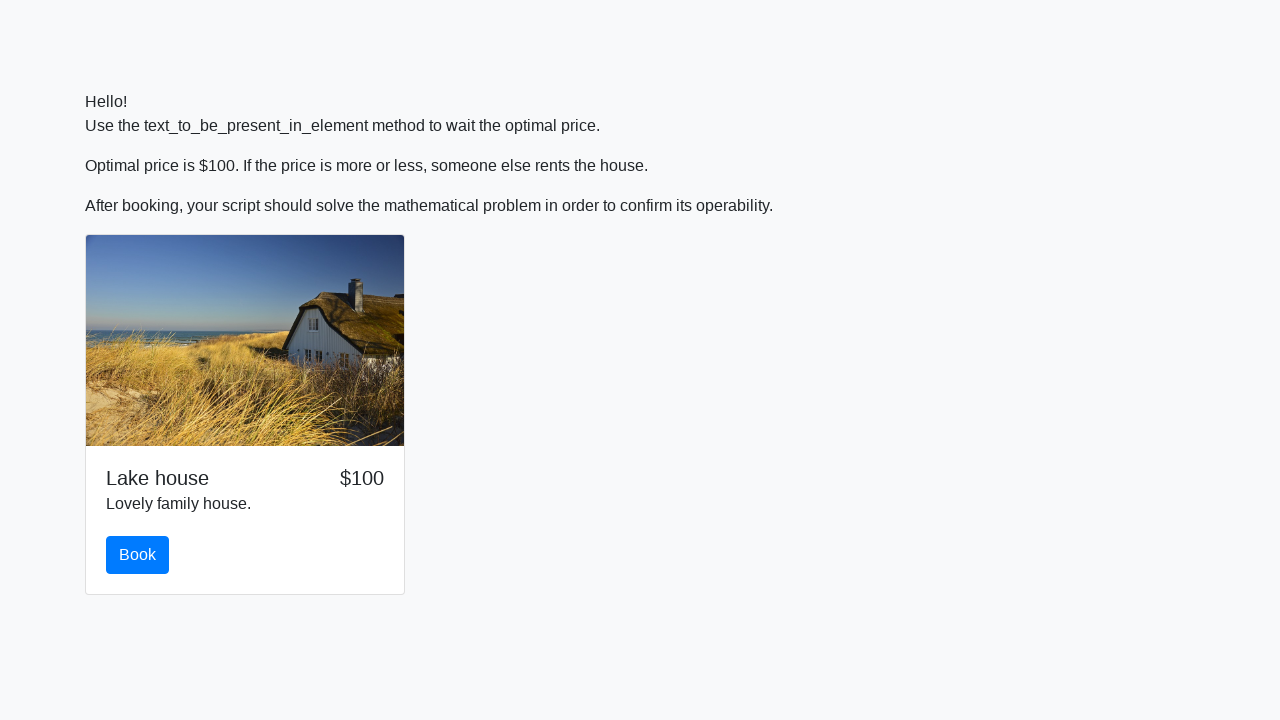

Clicked book button at (138, 555) on #book
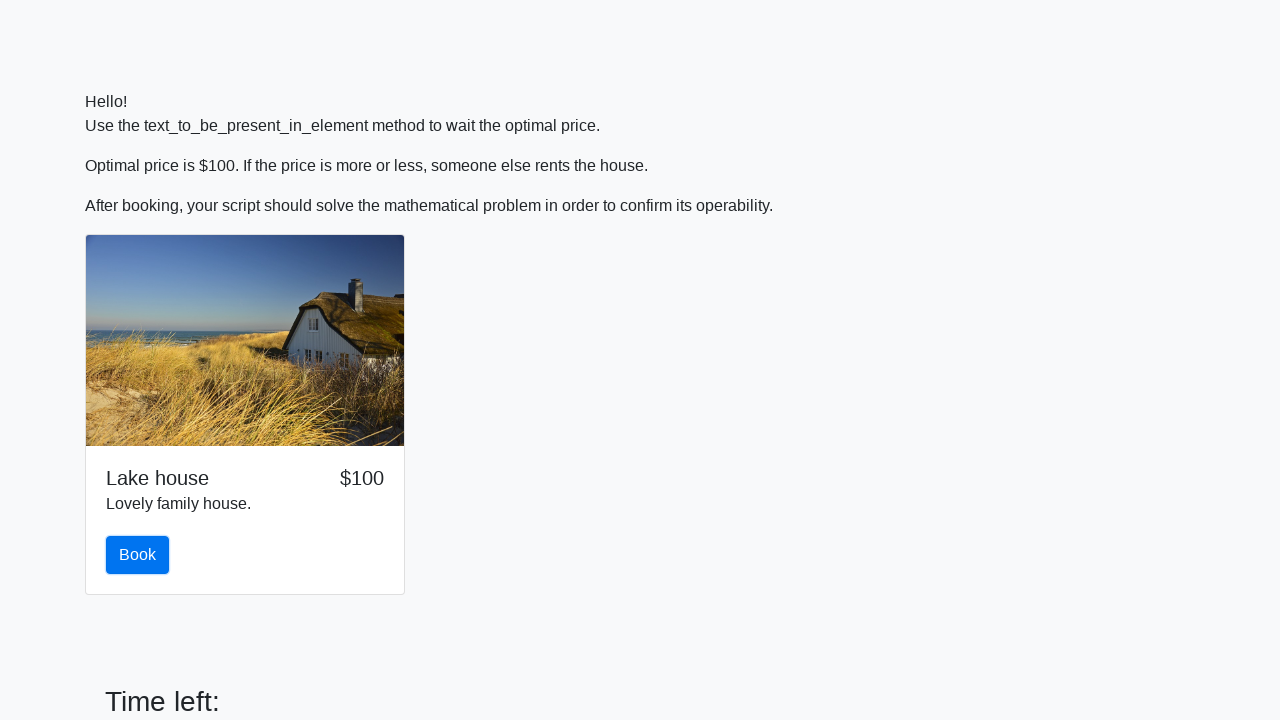

Retrieved number value from input field
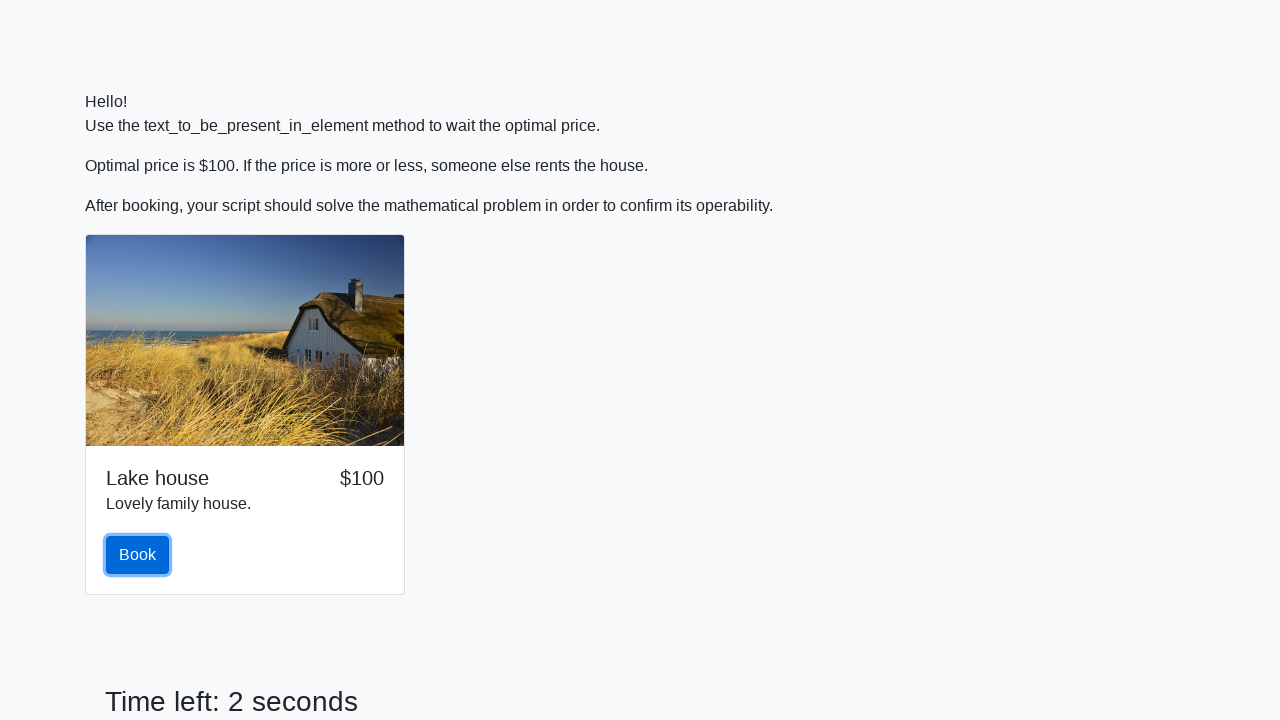

Calculated logarithm of trigonometric expression
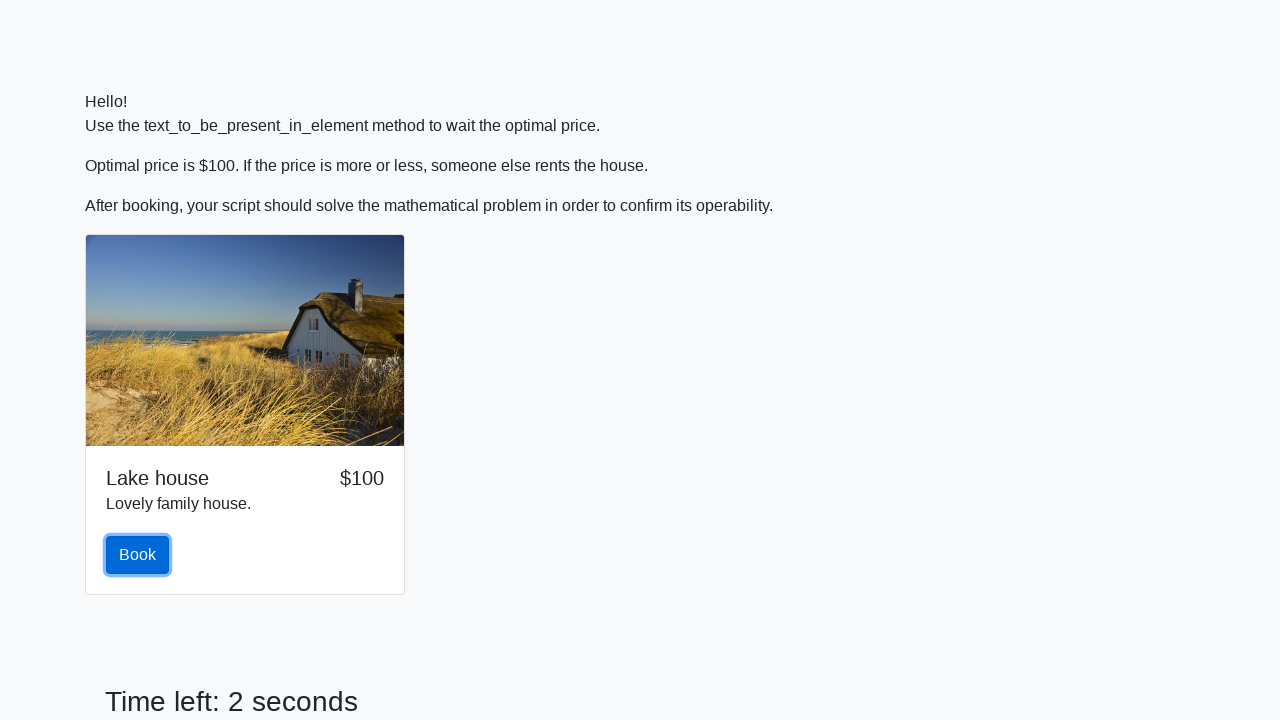

Filled answer field with calculated result on #answer
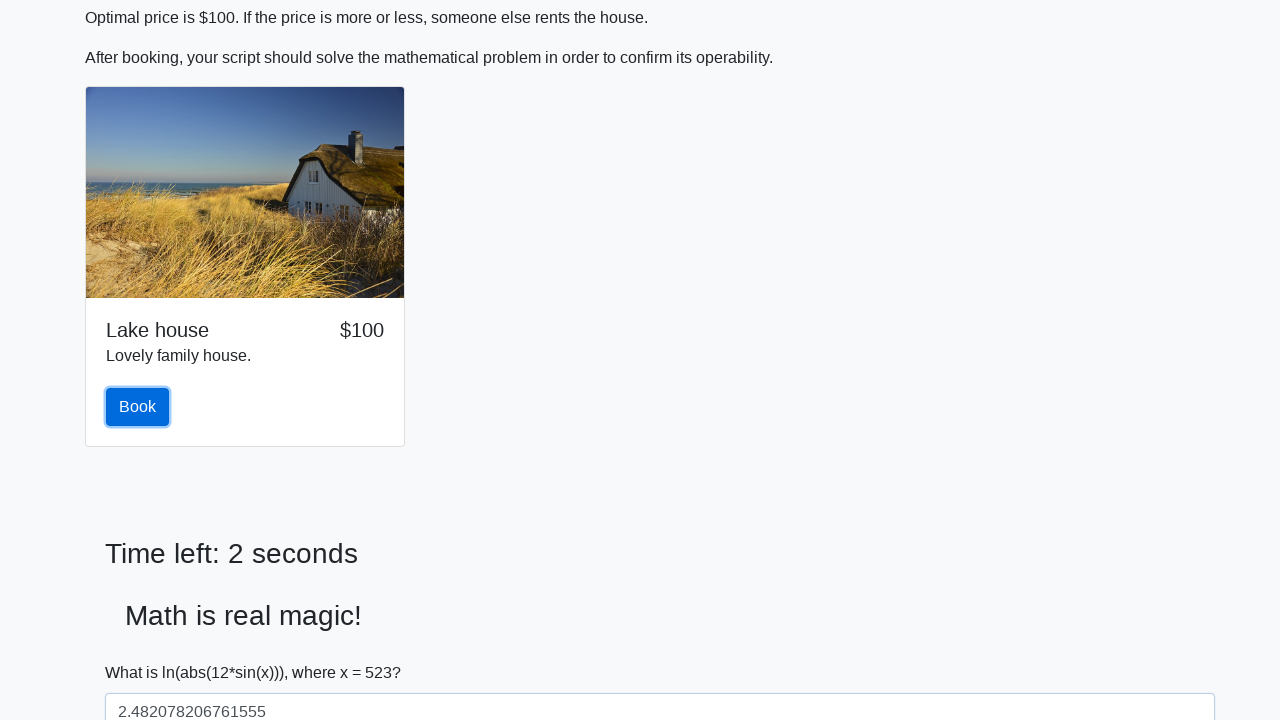

Clicked solve button to submit answer at (143, 651) on #solve
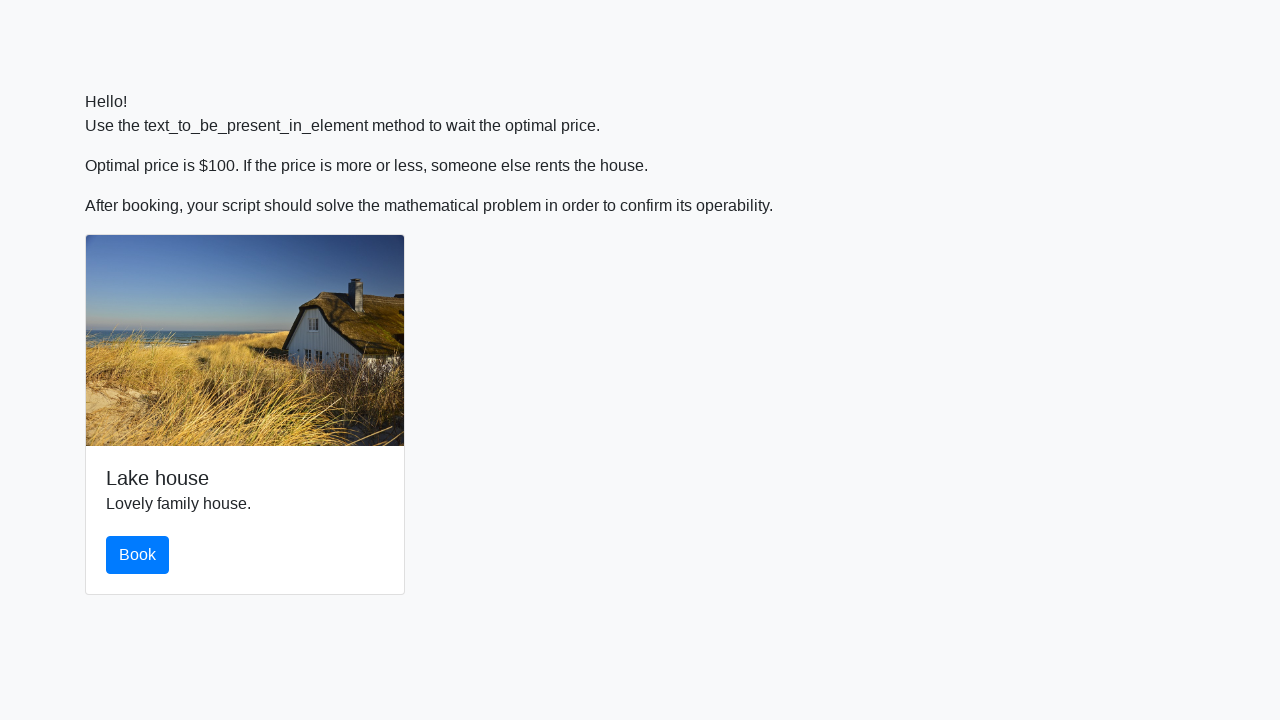

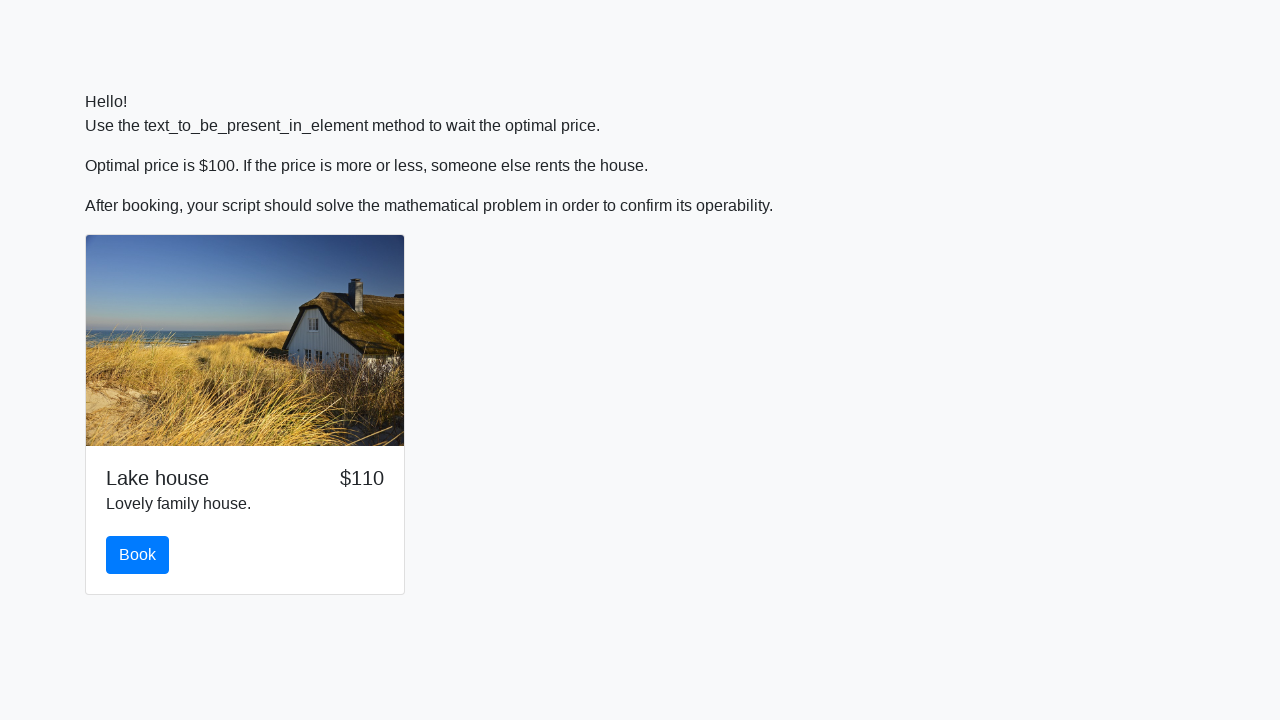